Navigates to Home, then Laptops category, and selects MacBook Air to verify its price is displayed correctly as $700

Starting URL: https://demoblaze.com/

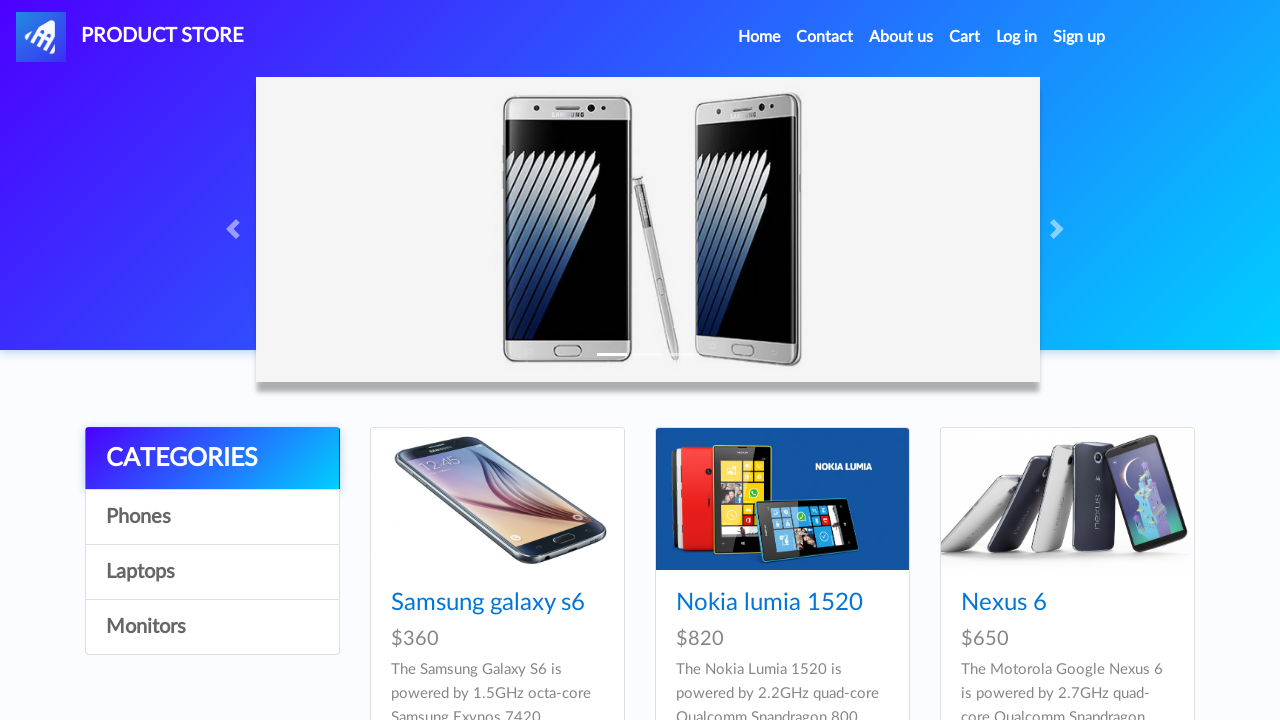

Clicked Home link to navigate to home page at (759, 37) on a:has-text('Home (current)')
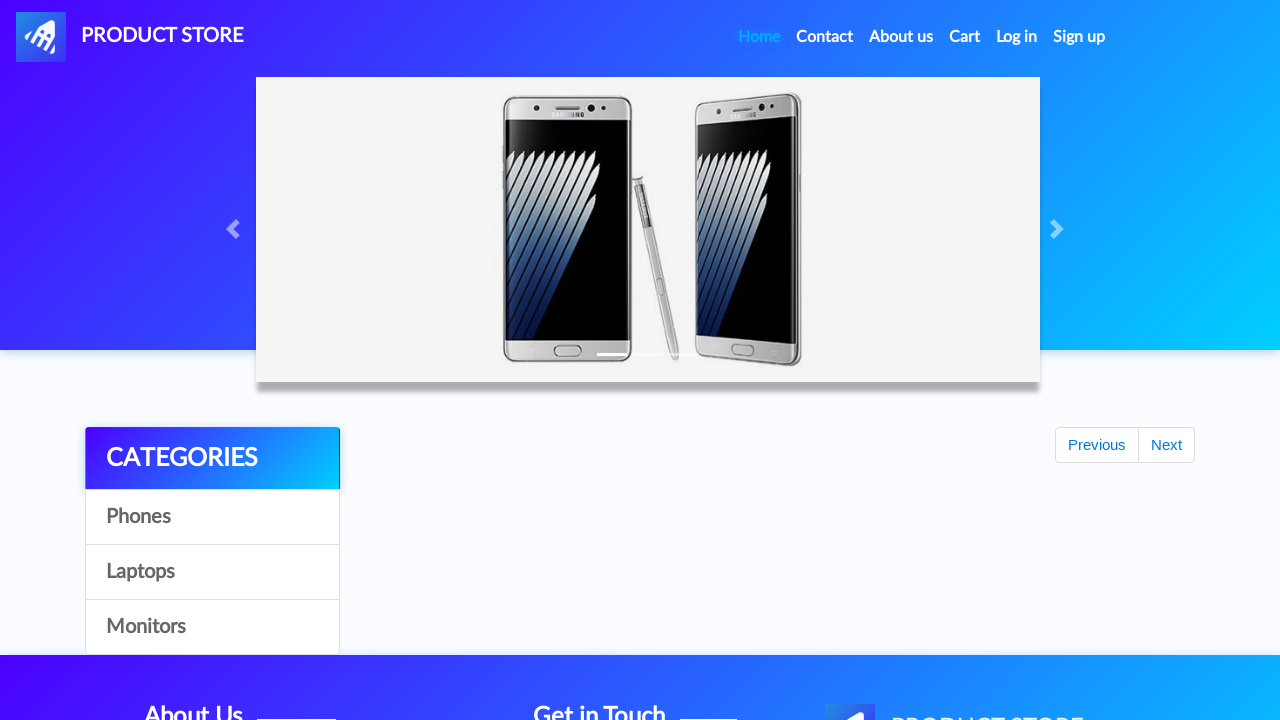

Clicked Laptops category link at (212, 572) on a:text('Laptops')
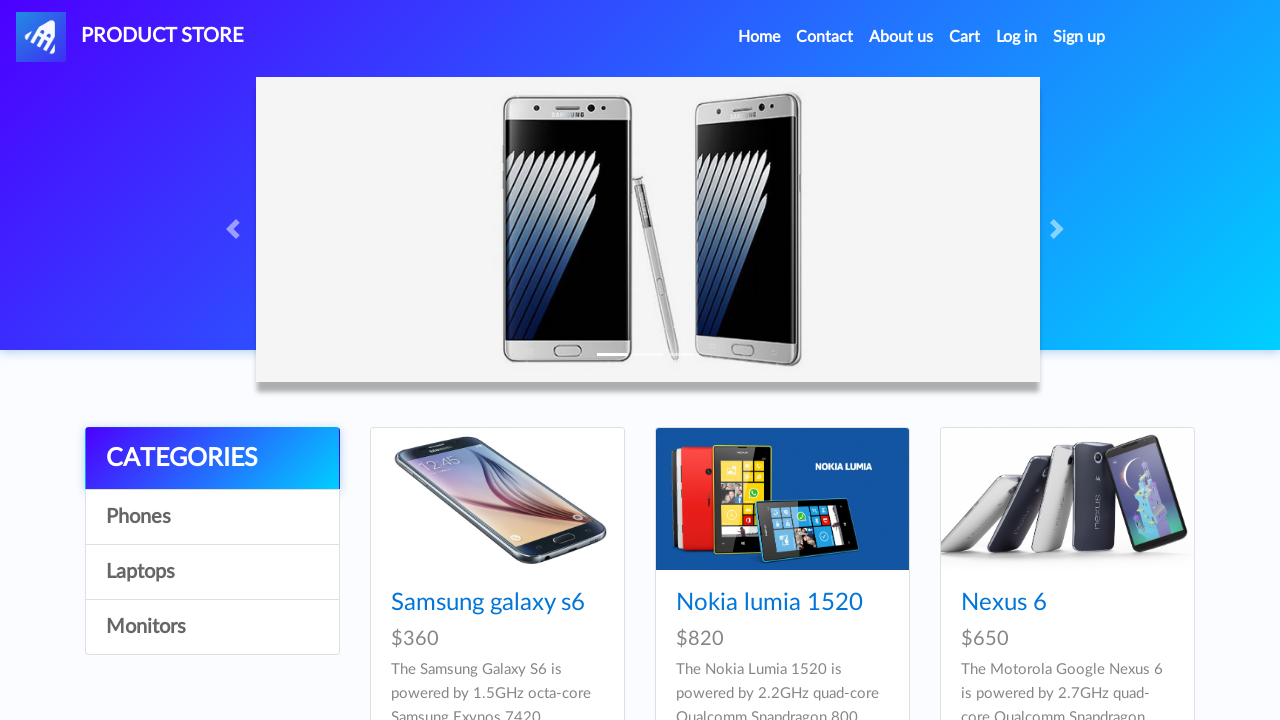

Clicked MacBook Air product link at (1028, 603) on a:text('MacBook air')
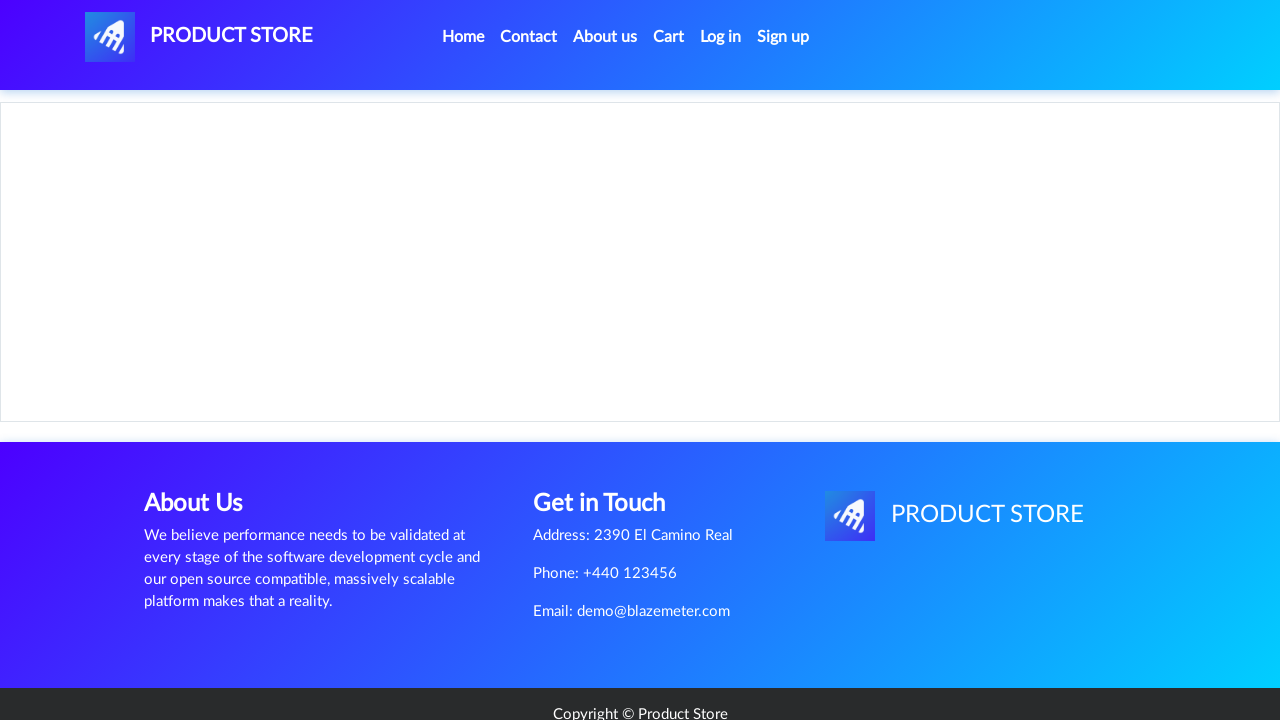

Price container element loaded for MacBook Air ($700 verified)
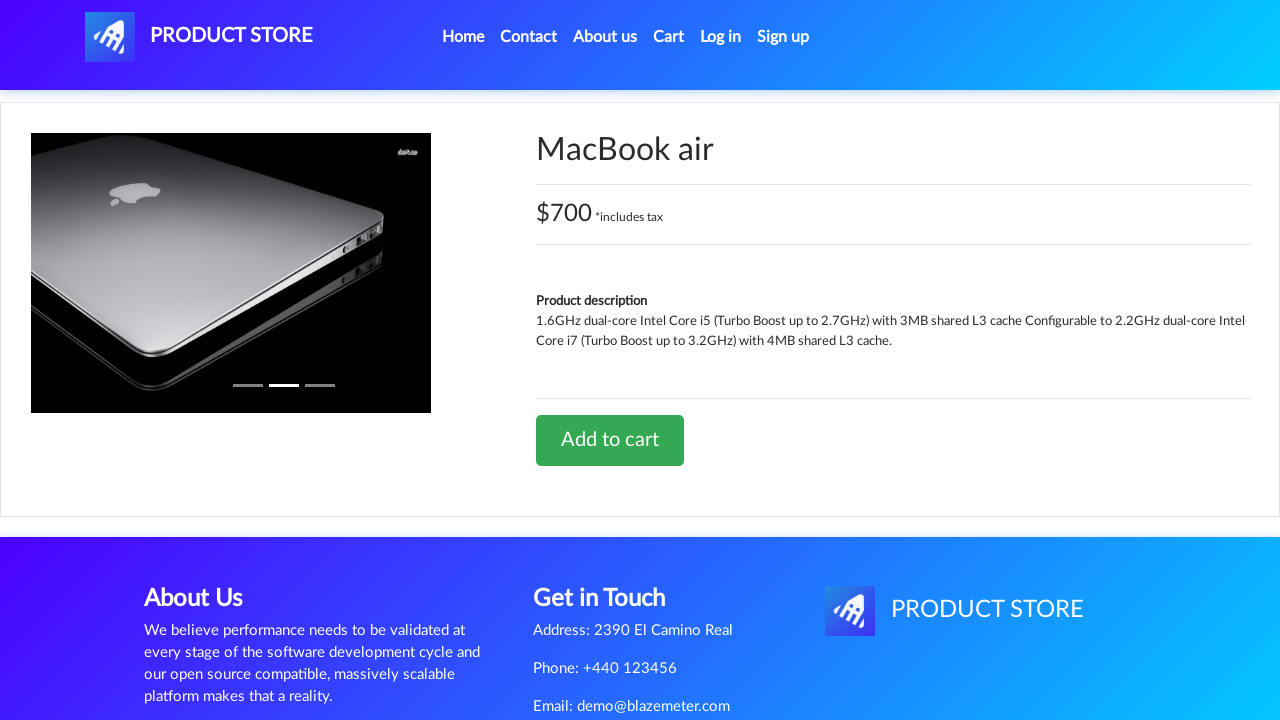

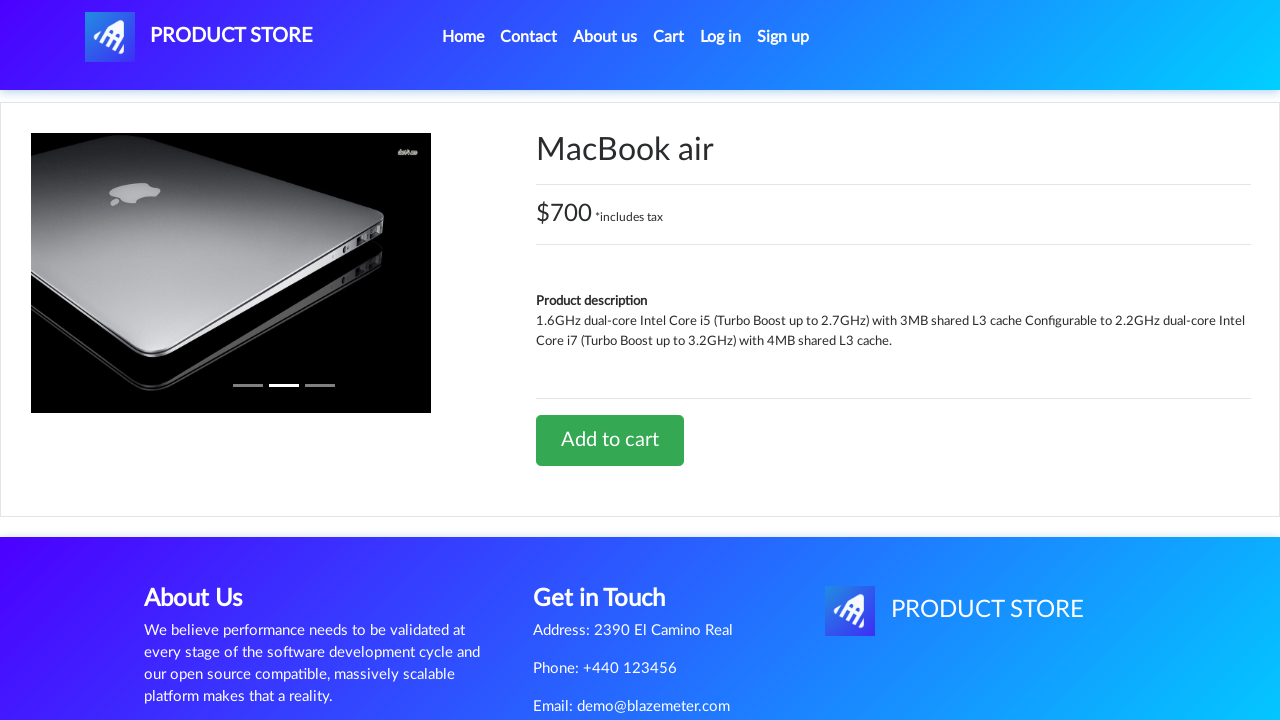